Tests drag and drop functionality by dragging an element to a drop zone

Starting URL: https://trytestingthis.netlify.app/

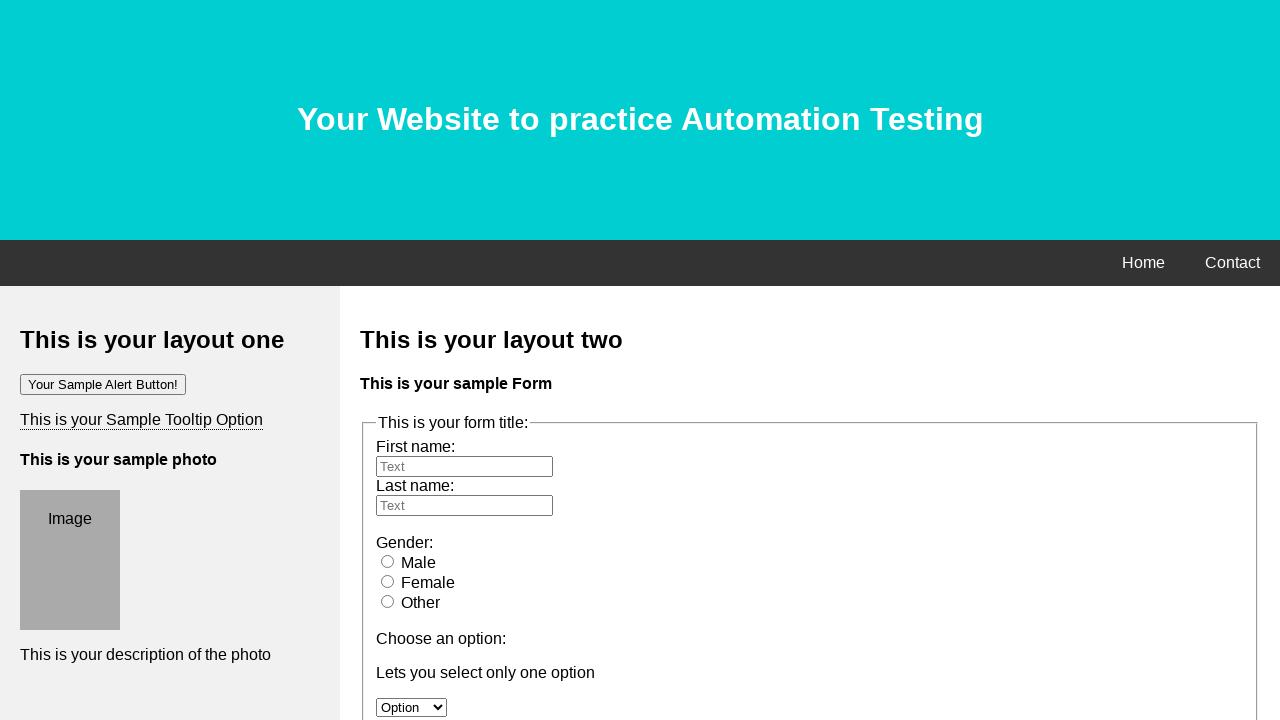

Navigated to drag and drop test page
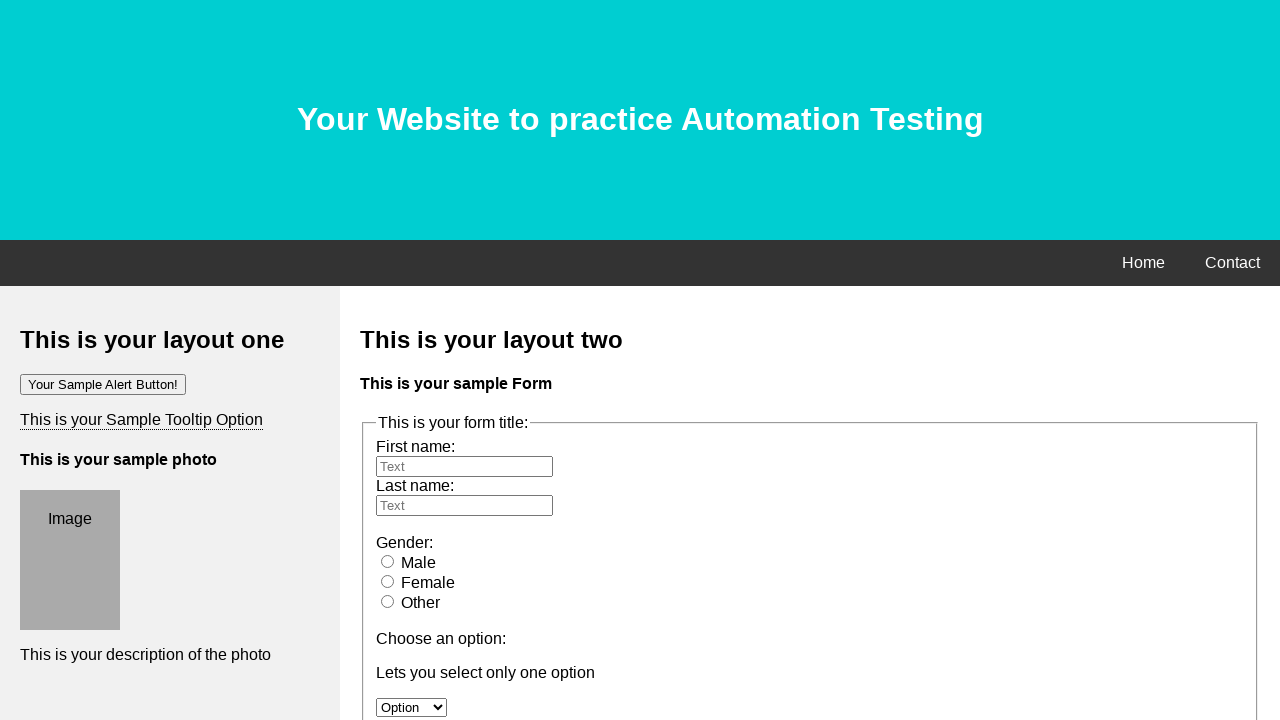

Dragged element #drag1 to drop zone #div1 at (131, 181)
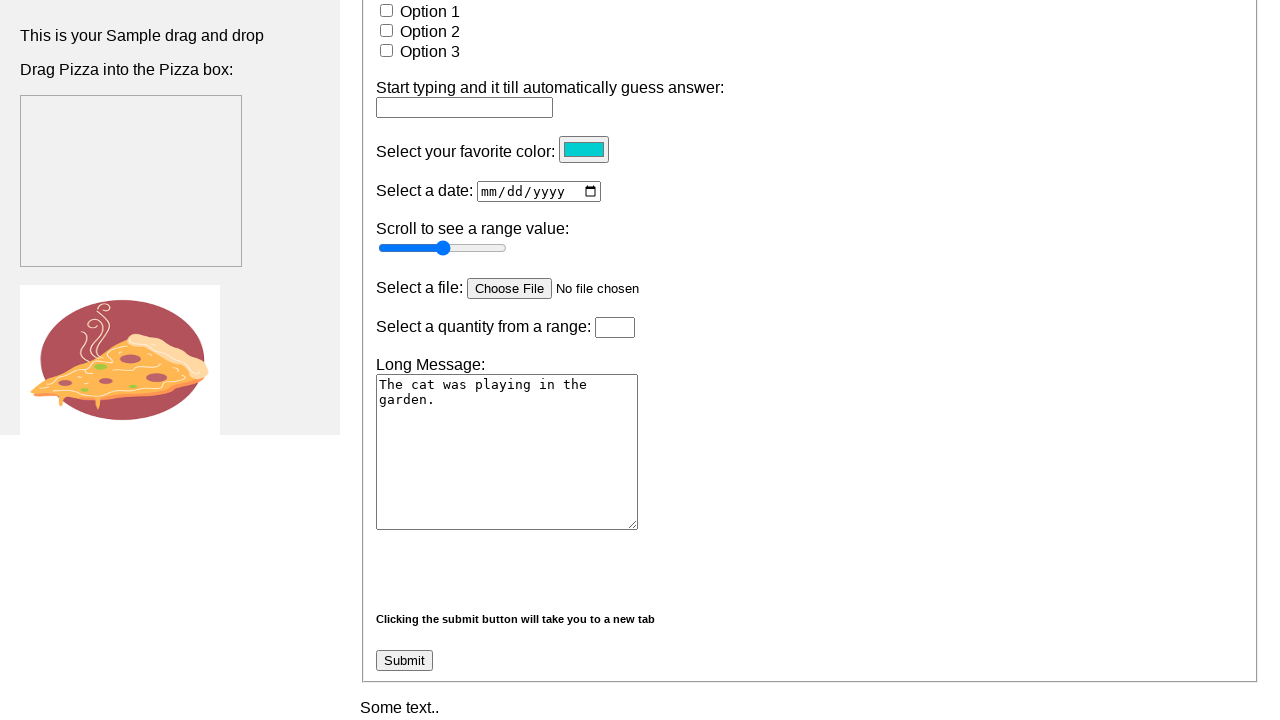

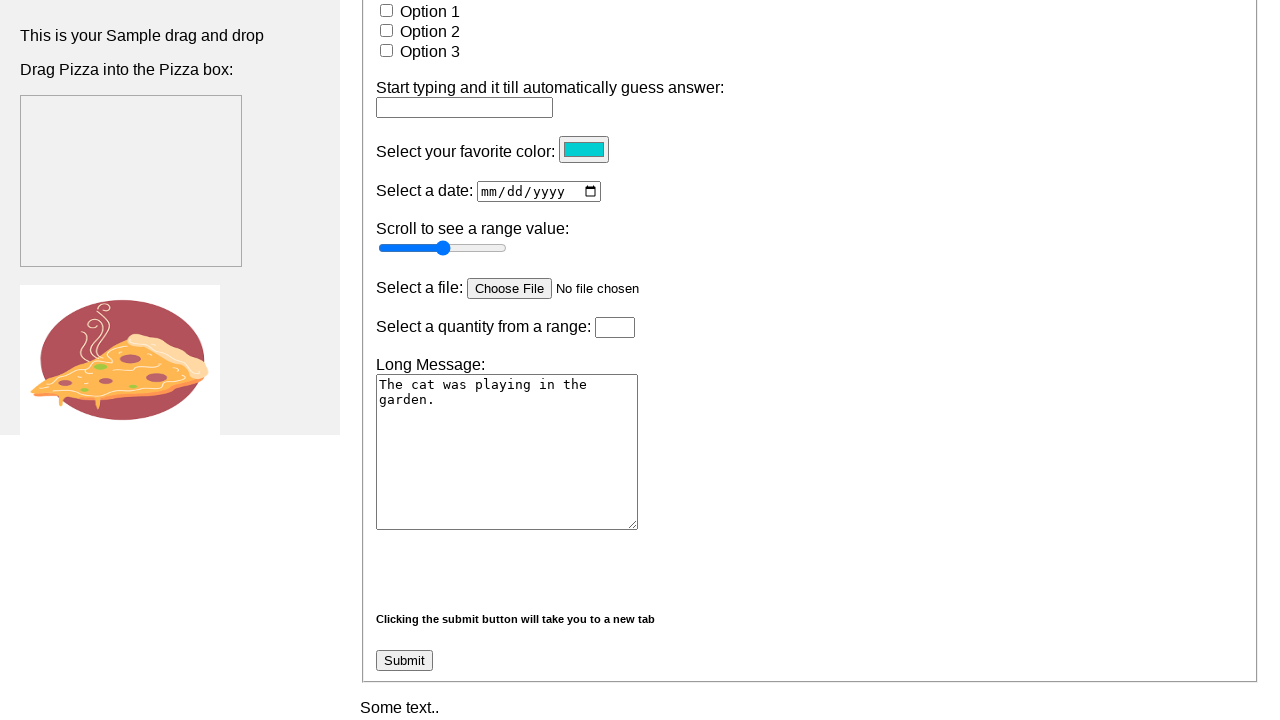